Tests right-click context menu functionality by clicking on Context Menu link, right-clicking an element, and handling the alert

Starting URL: https://the-internet.herokuapp.com

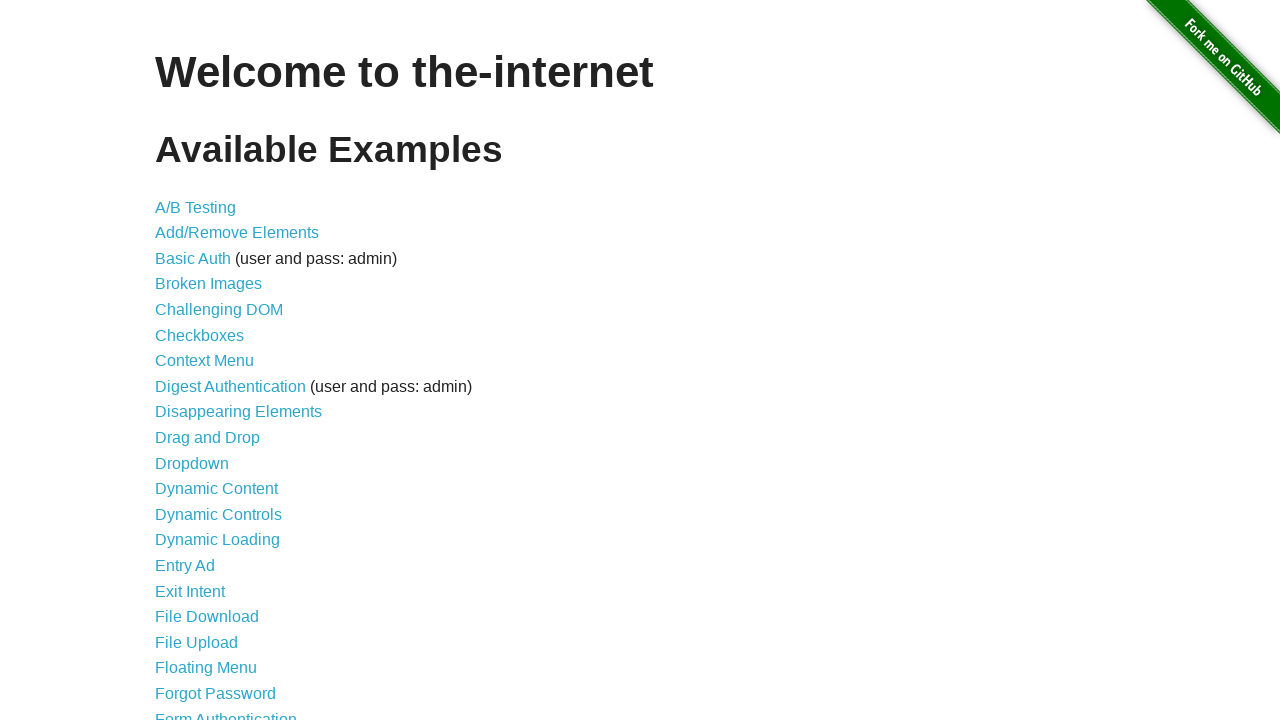

Clicked on Context Menu link at (204, 361) on xpath=//a[text()='Context Menu']
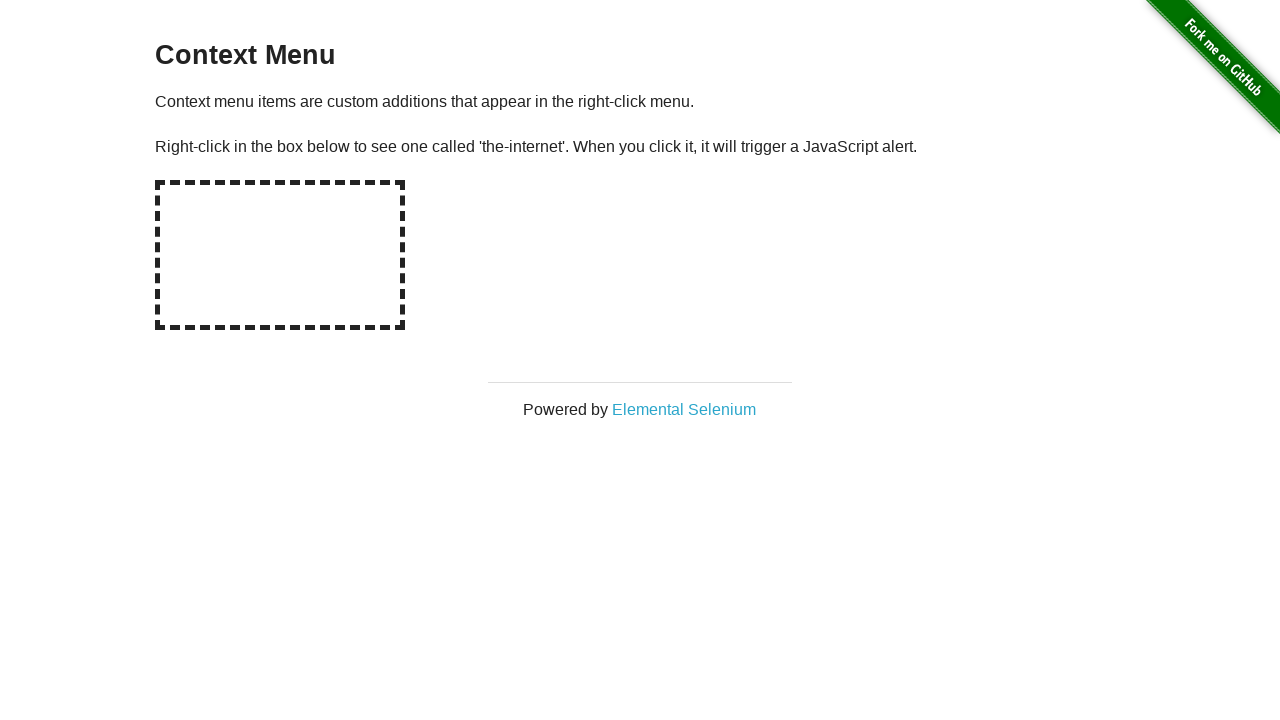

Context Menu page loaded
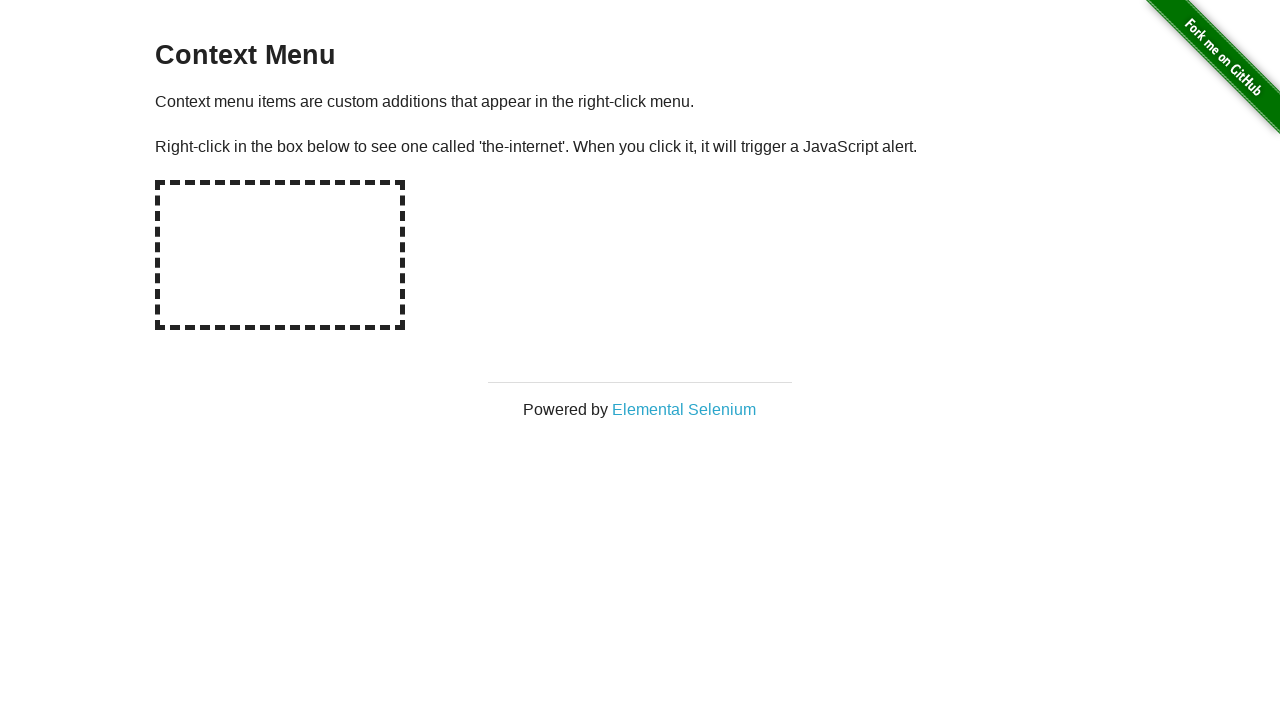

Right-clicked on context element at (280, 255) on //div[@id='hot-spot']
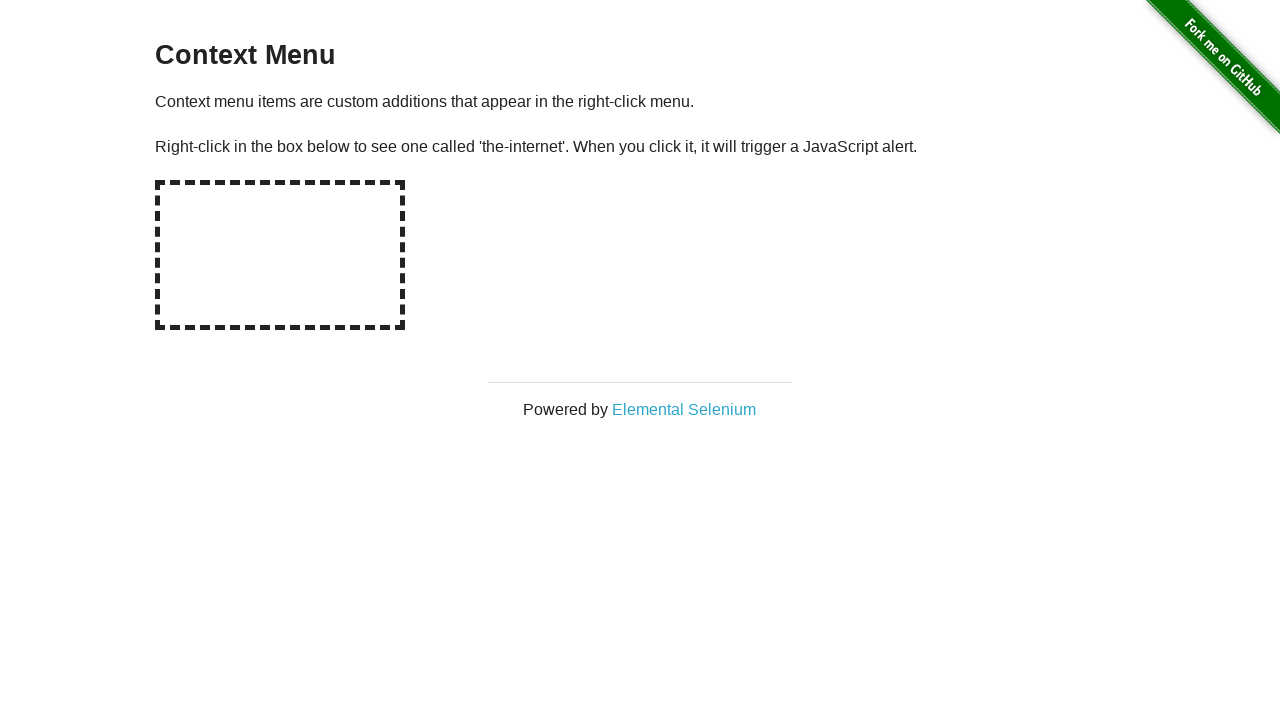

Alert dialog accepted
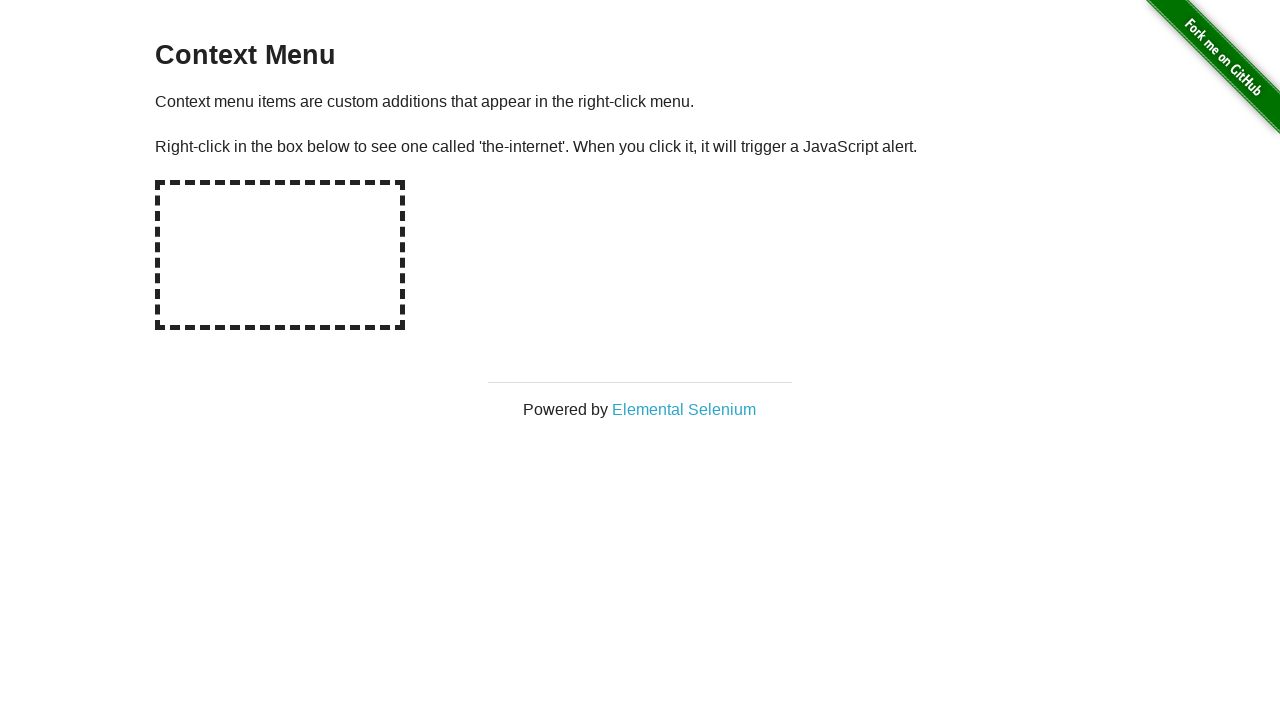

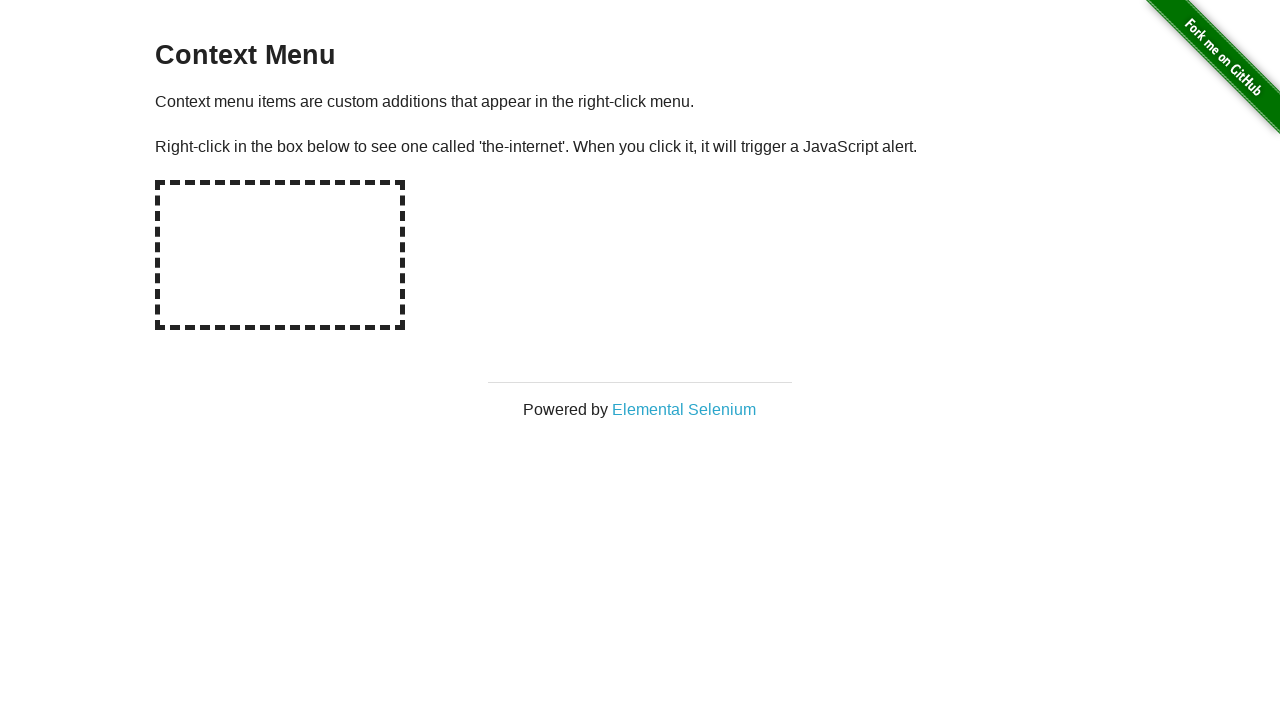